Tests checkbox and radio button functionality by checking/unchecking a Sunday checkbox, iterating through all weekday checkboxes to check and uncheck them, and testing male/female radio button selection behavior.

Starting URL: https://testautomationpractice.blogspot.com/

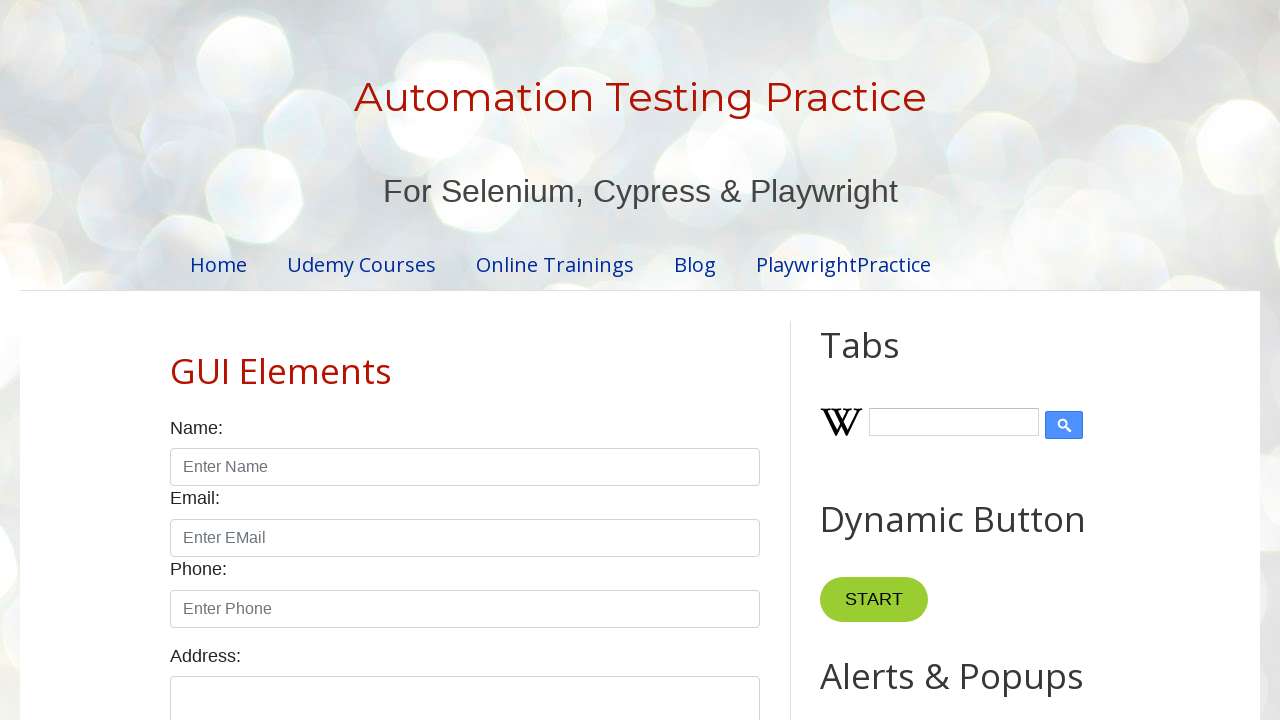

Sunday checkbox is visible and ready
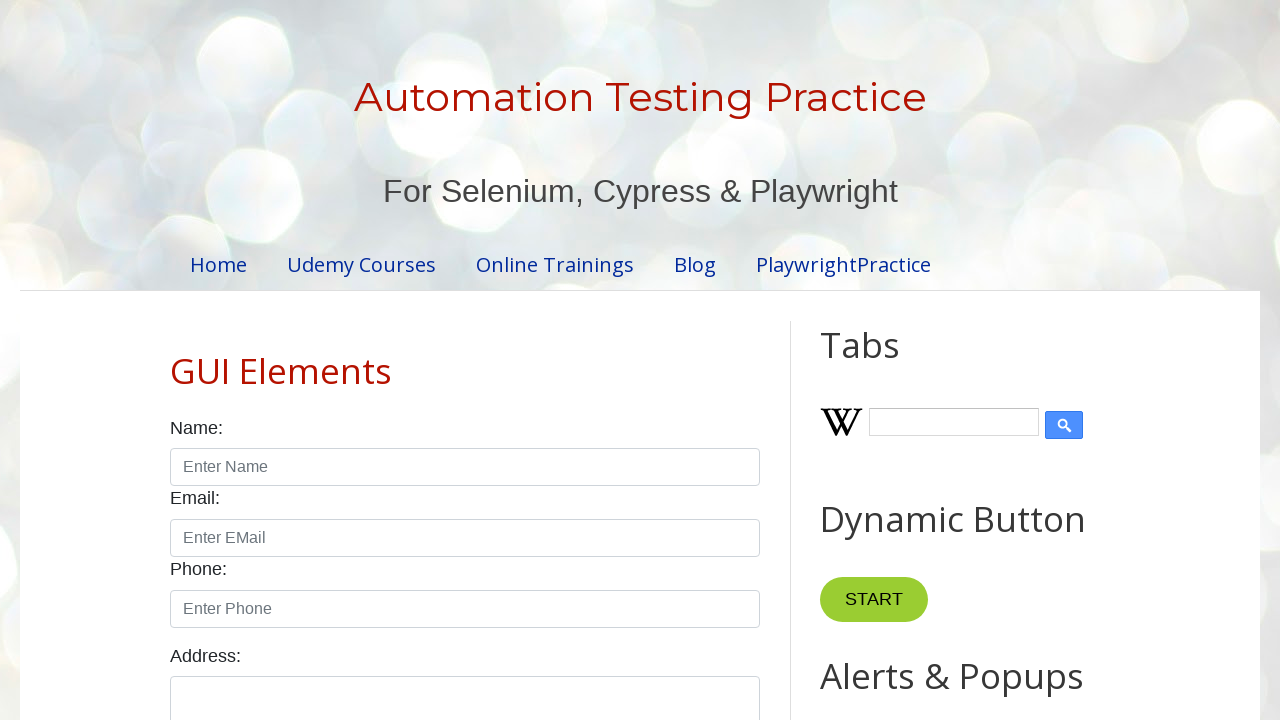

Unchecked the Sunday checkbox on input[id="sunday"]
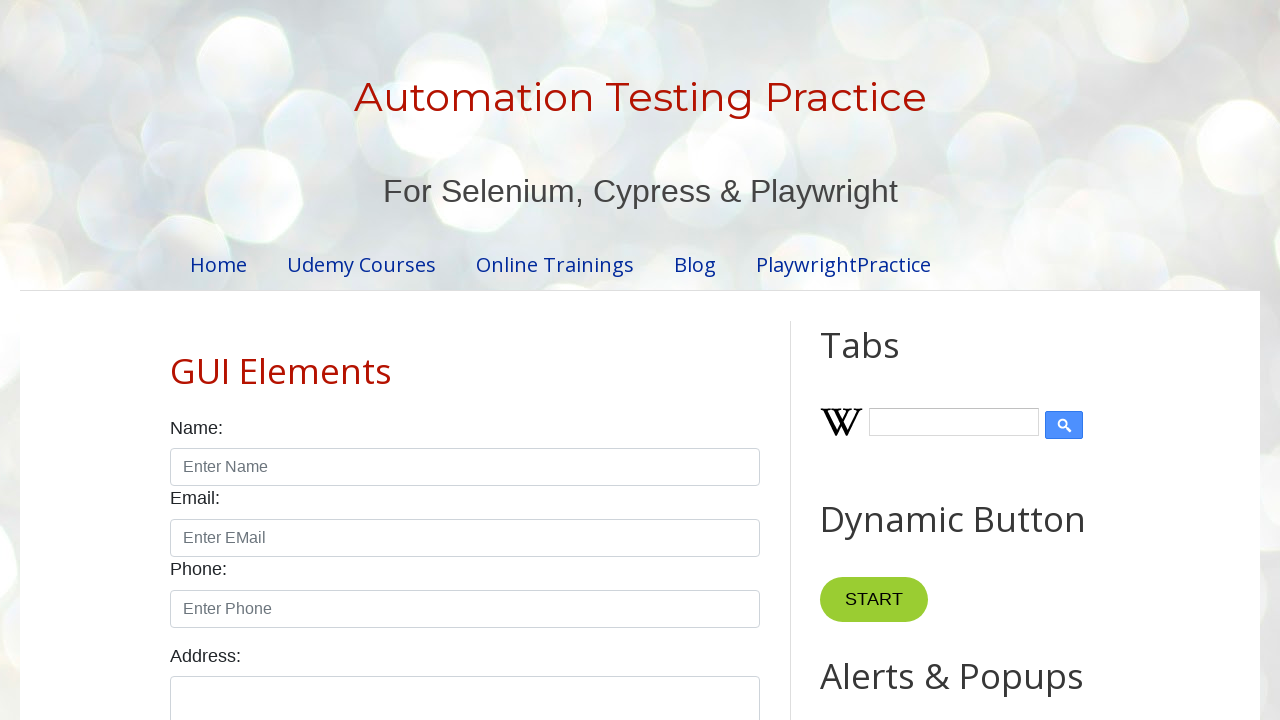

Checked the monday checkbox at (272, 360) on #monday
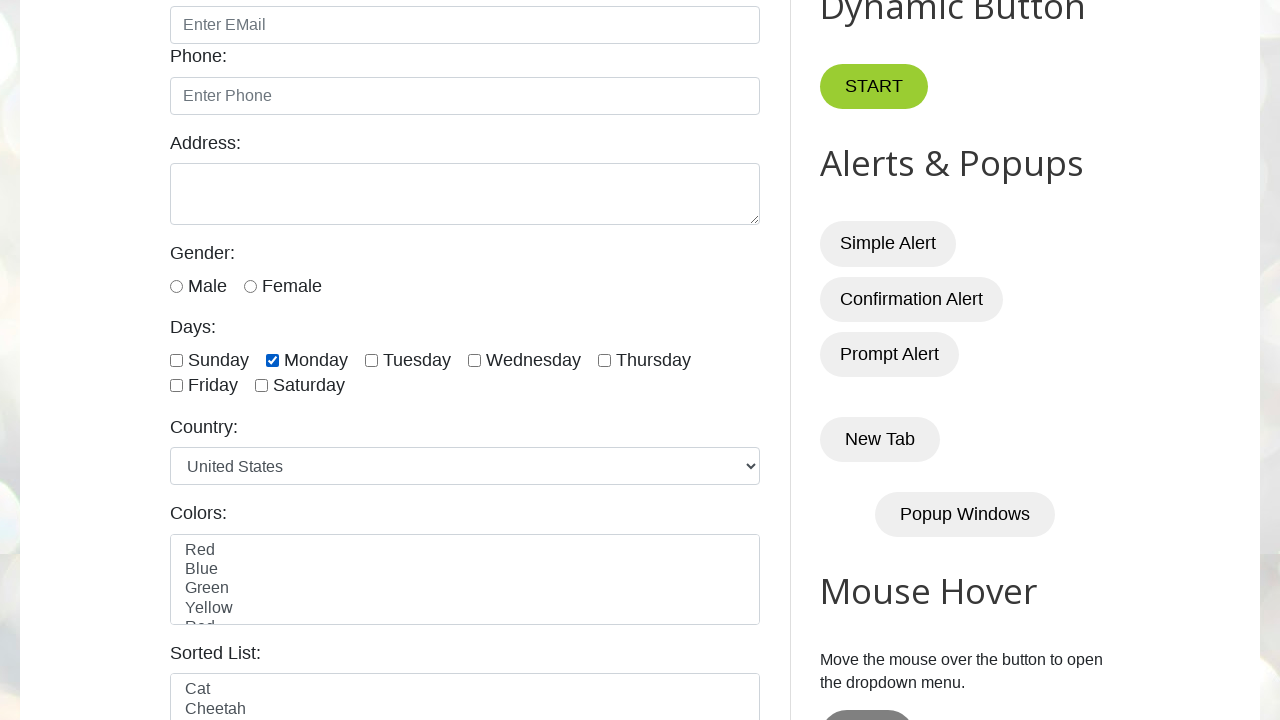

Checked the tuesday checkbox at (372, 360) on #tuesday
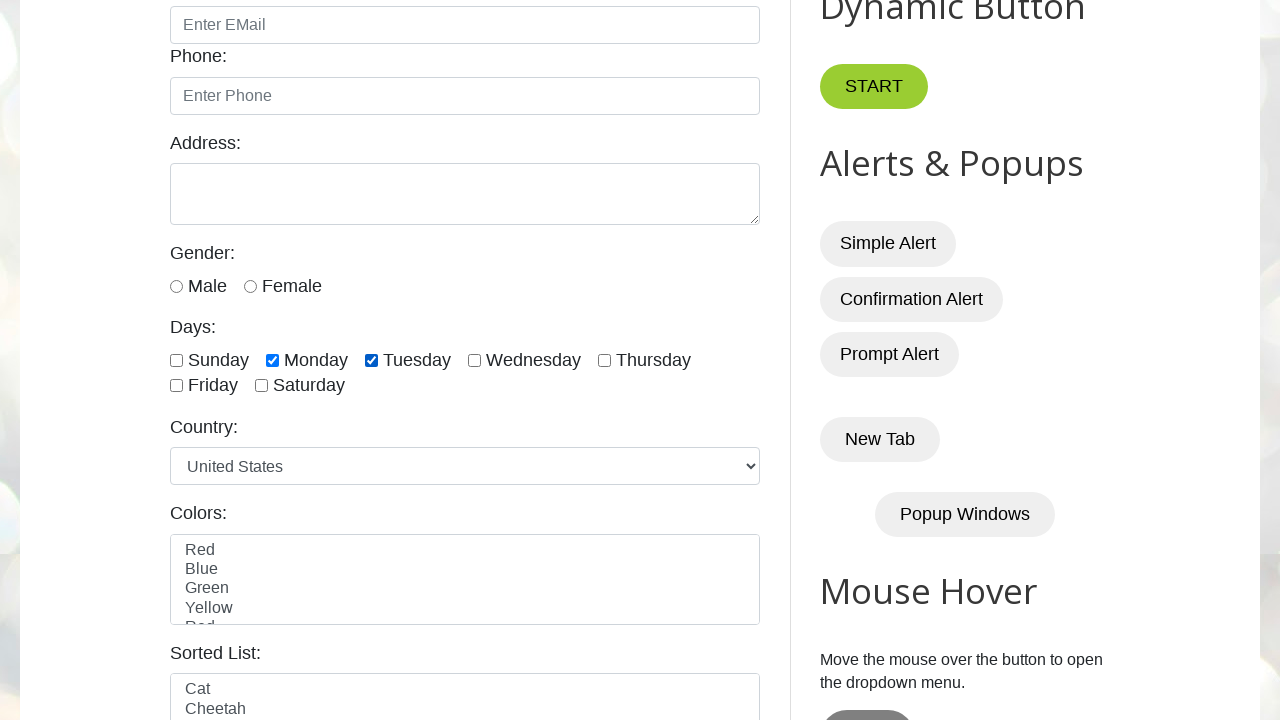

Checked the wednesday checkbox at (474, 360) on #wednesday
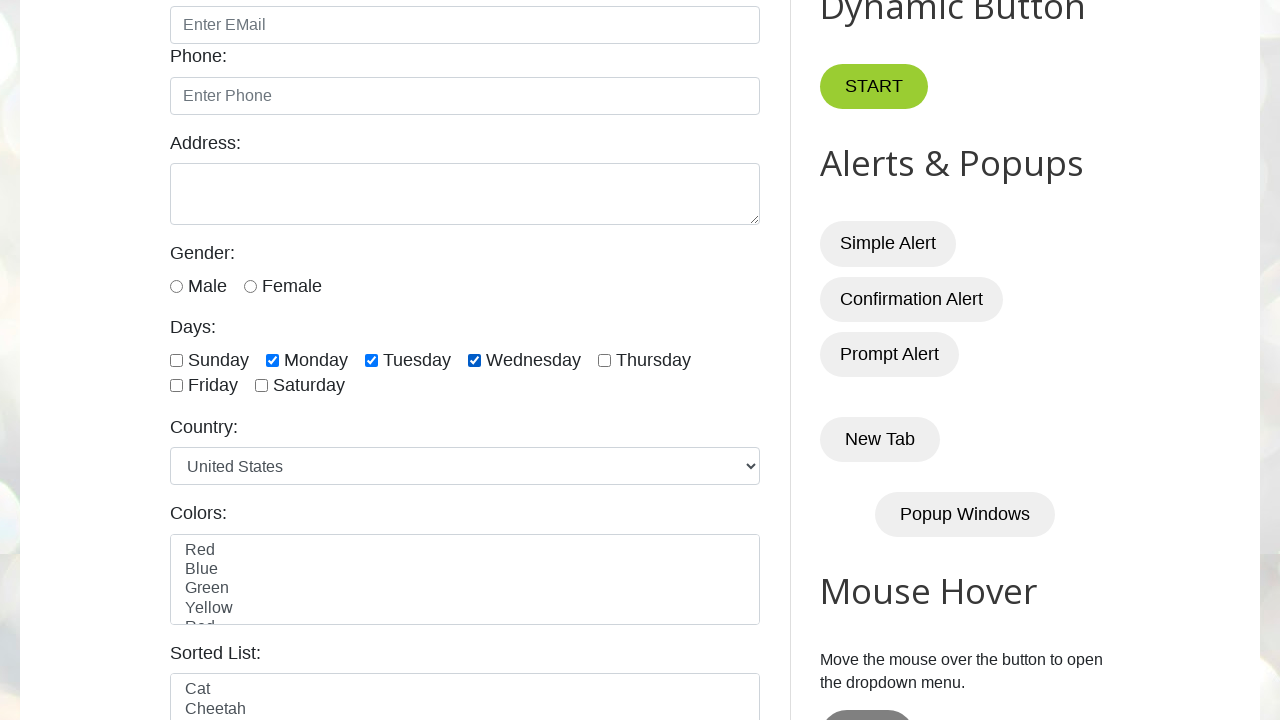

Checked the thursday checkbox at (604, 360) on #thursday
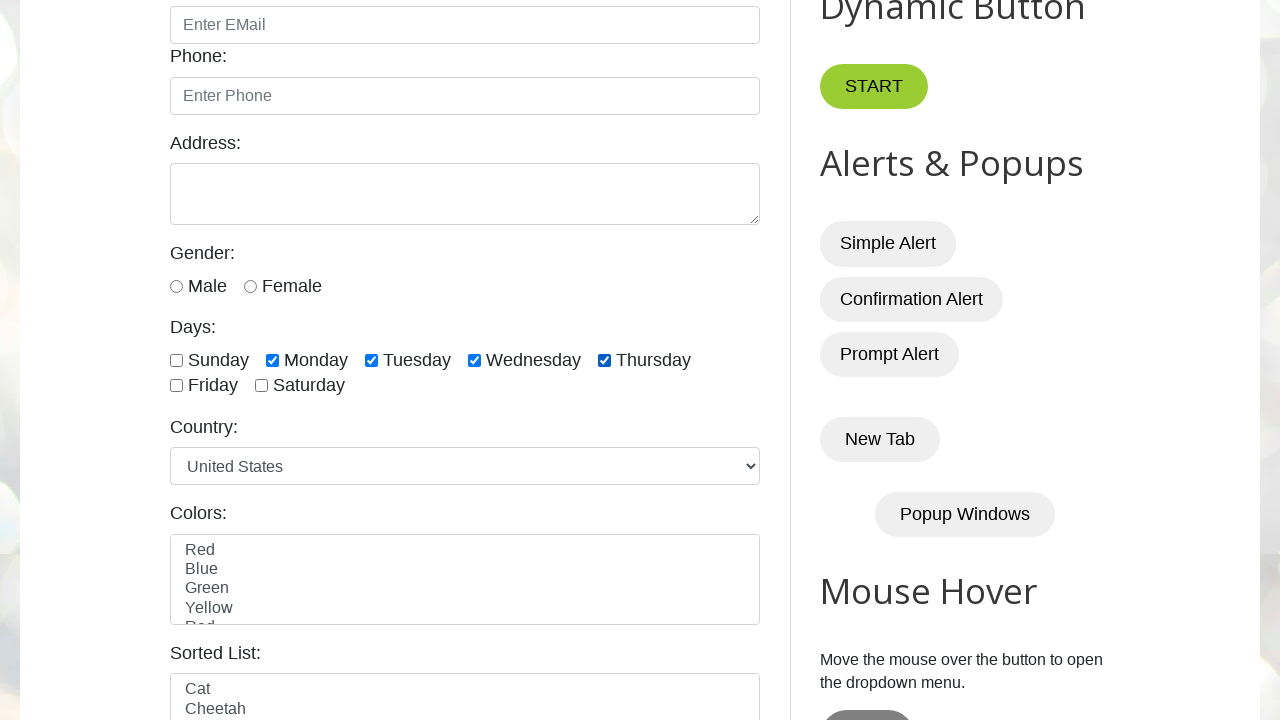

Checked the friday checkbox at (176, 386) on #friday
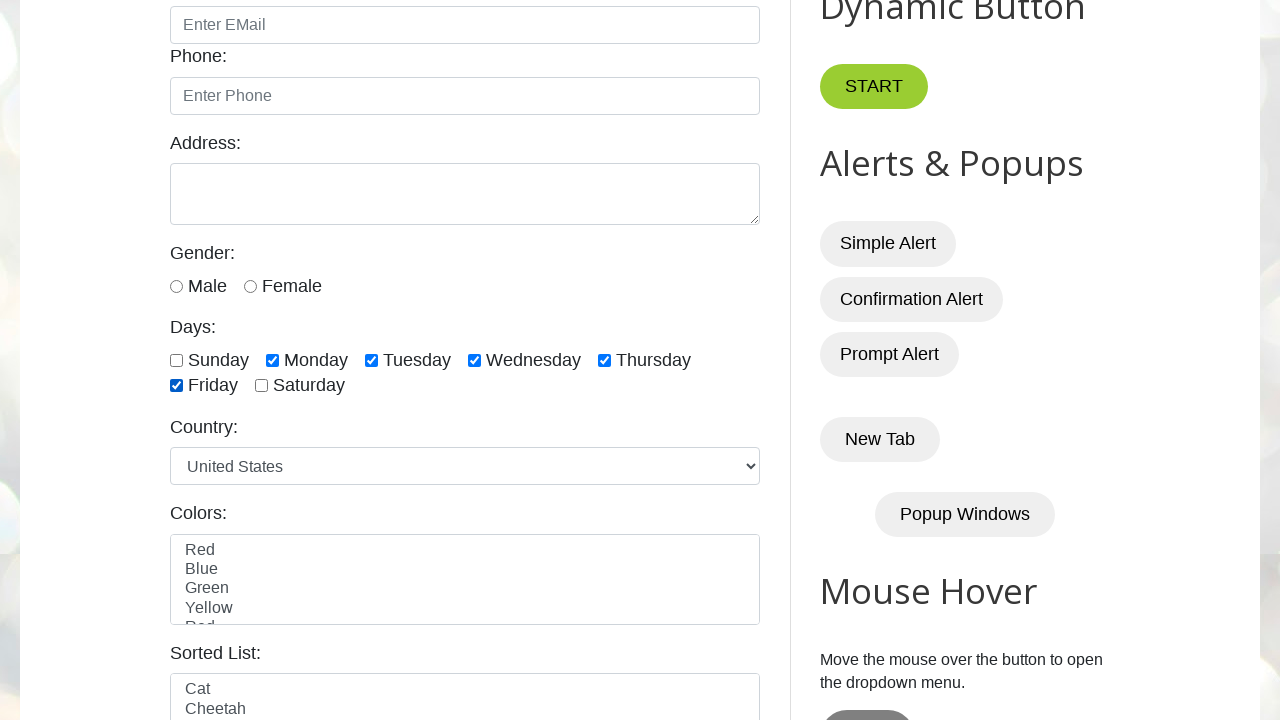

Checked the saturday checkbox at (262, 386) on #saturday
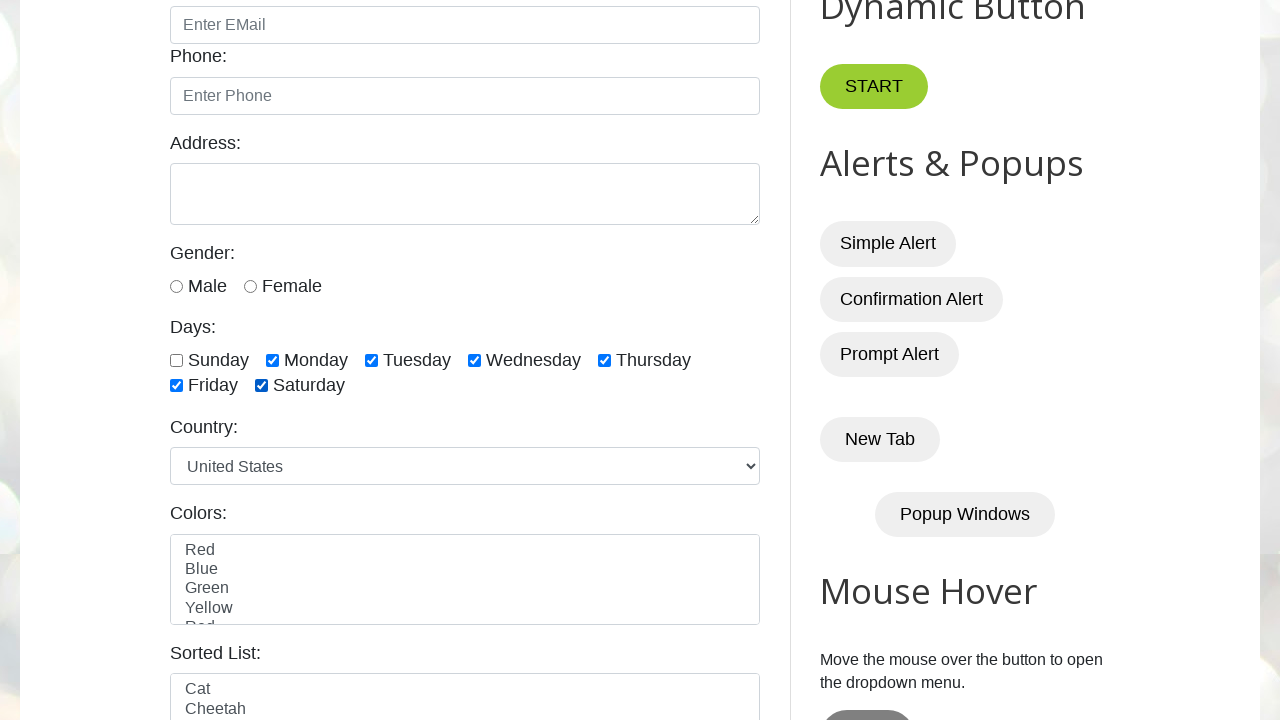

Checked the sunday checkbox at (176, 360) on #sunday
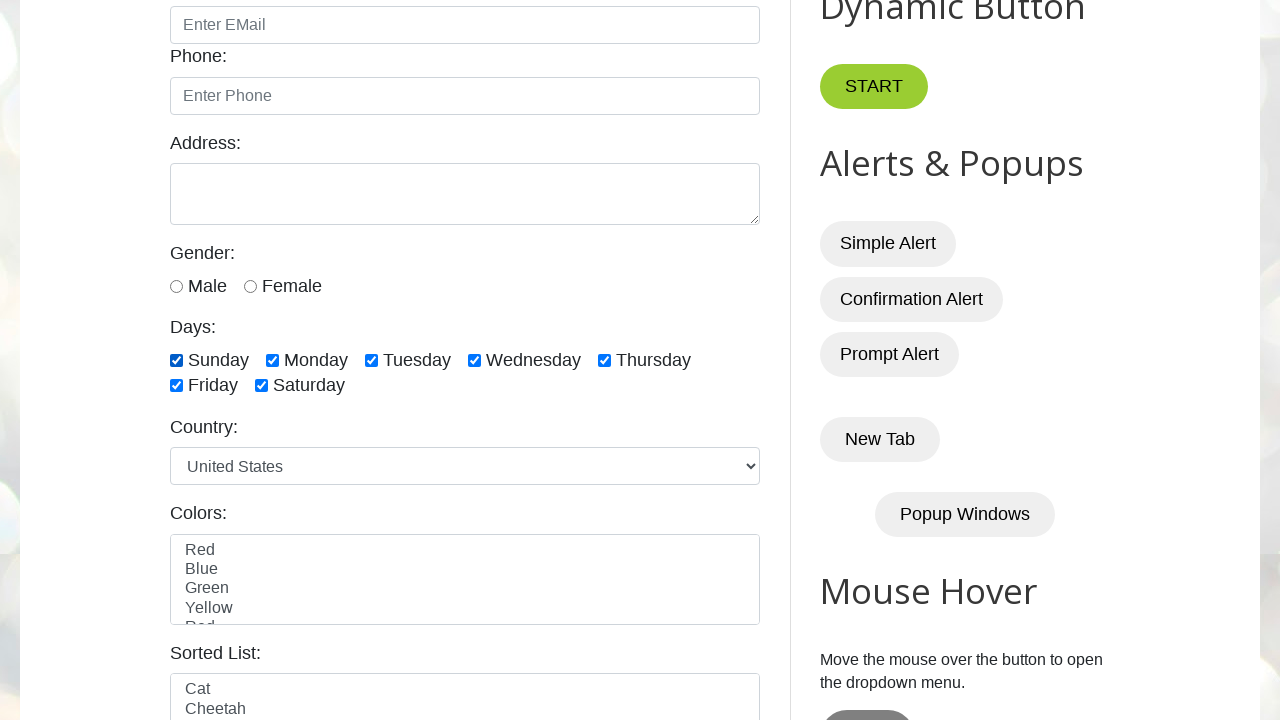

Unchecked the monday checkbox at (272, 360) on #monday
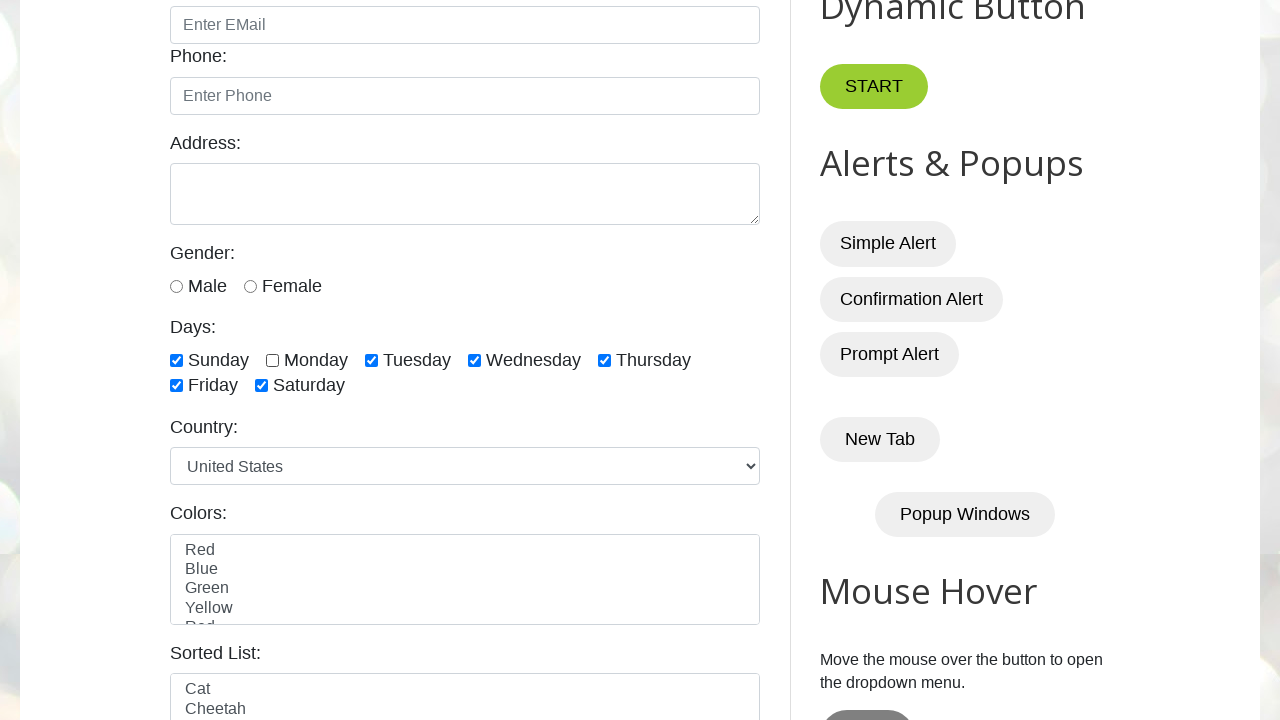

Unchecked the tuesday checkbox at (372, 360) on #tuesday
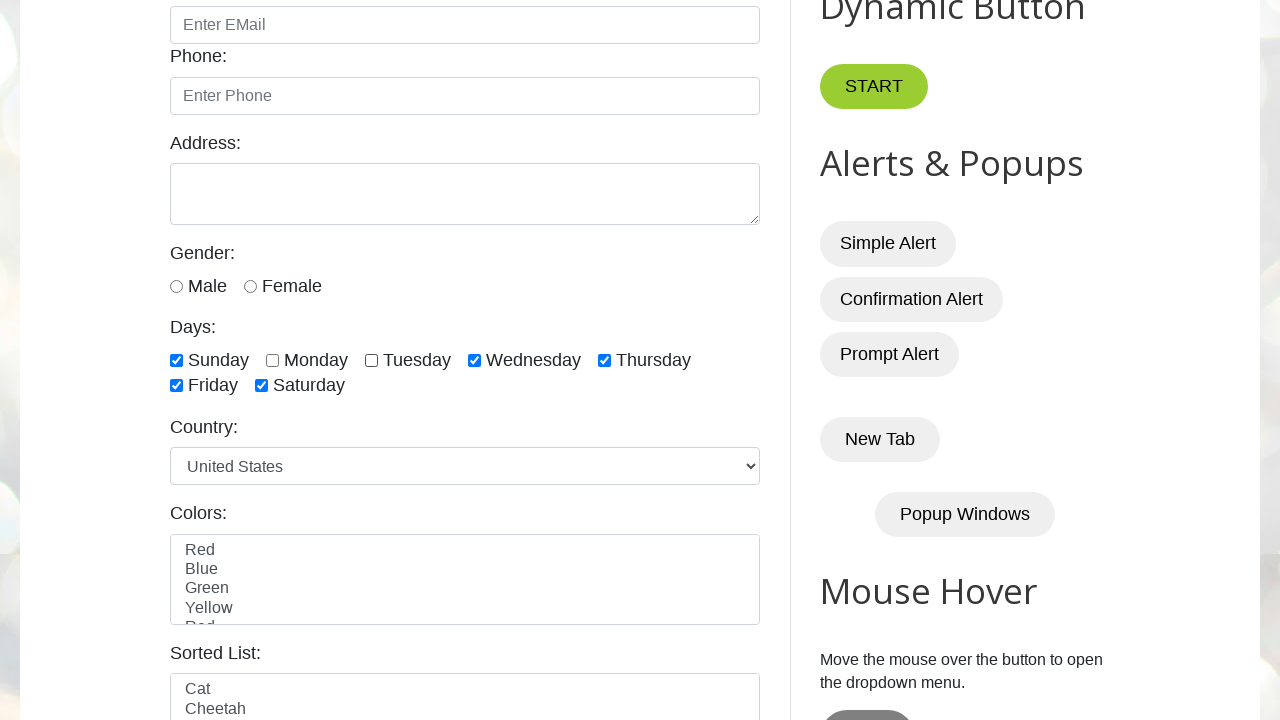

Unchecked the wednesday checkbox at (474, 360) on #wednesday
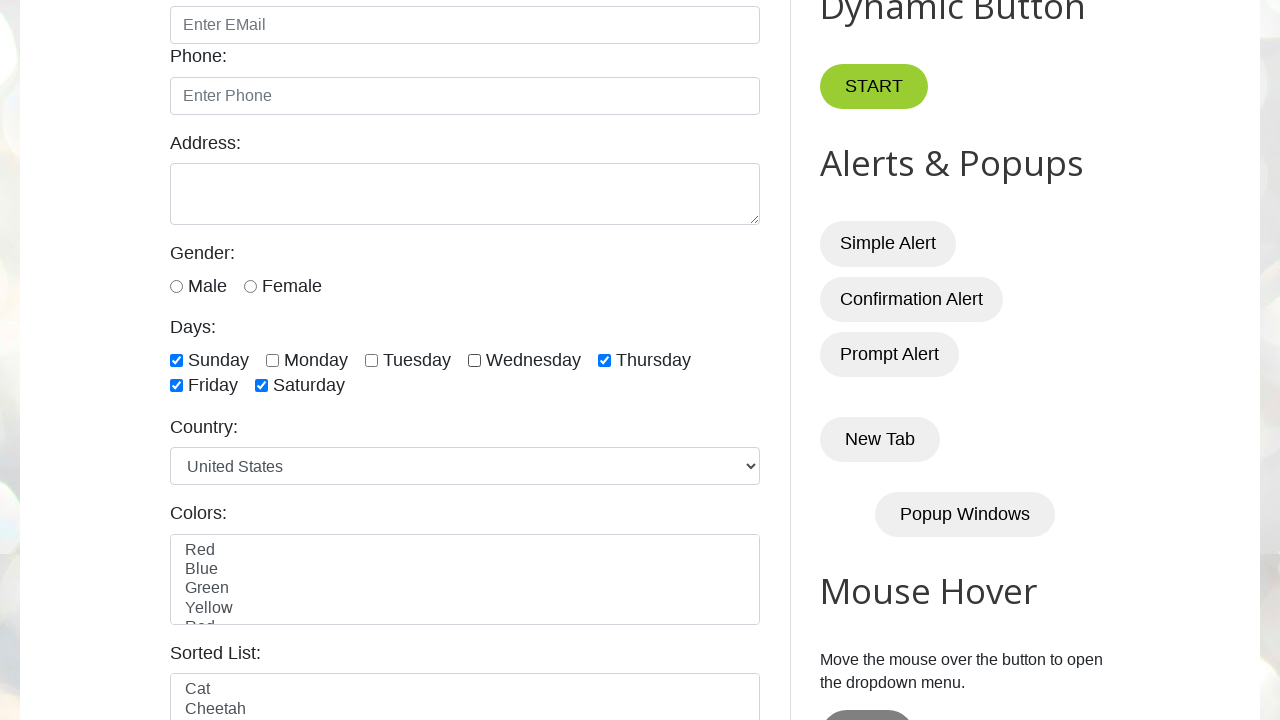

Unchecked the thursday checkbox at (604, 360) on #thursday
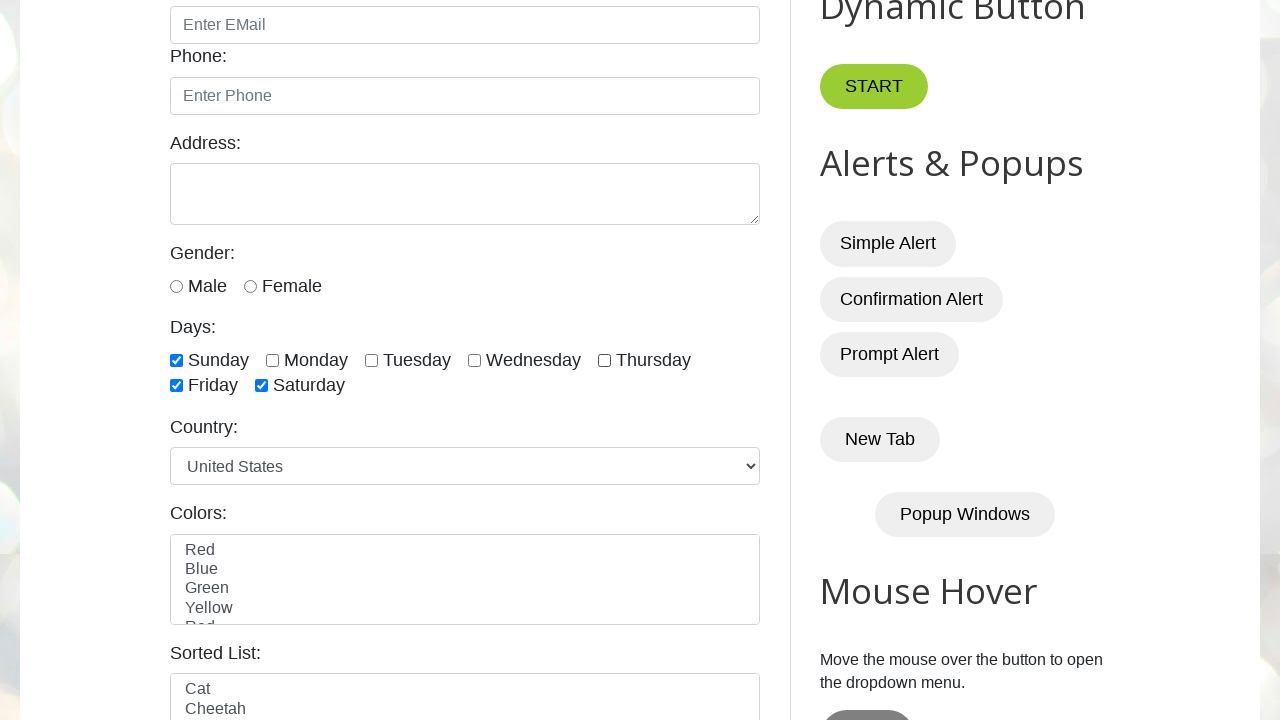

Unchecked the friday checkbox at (176, 386) on #friday
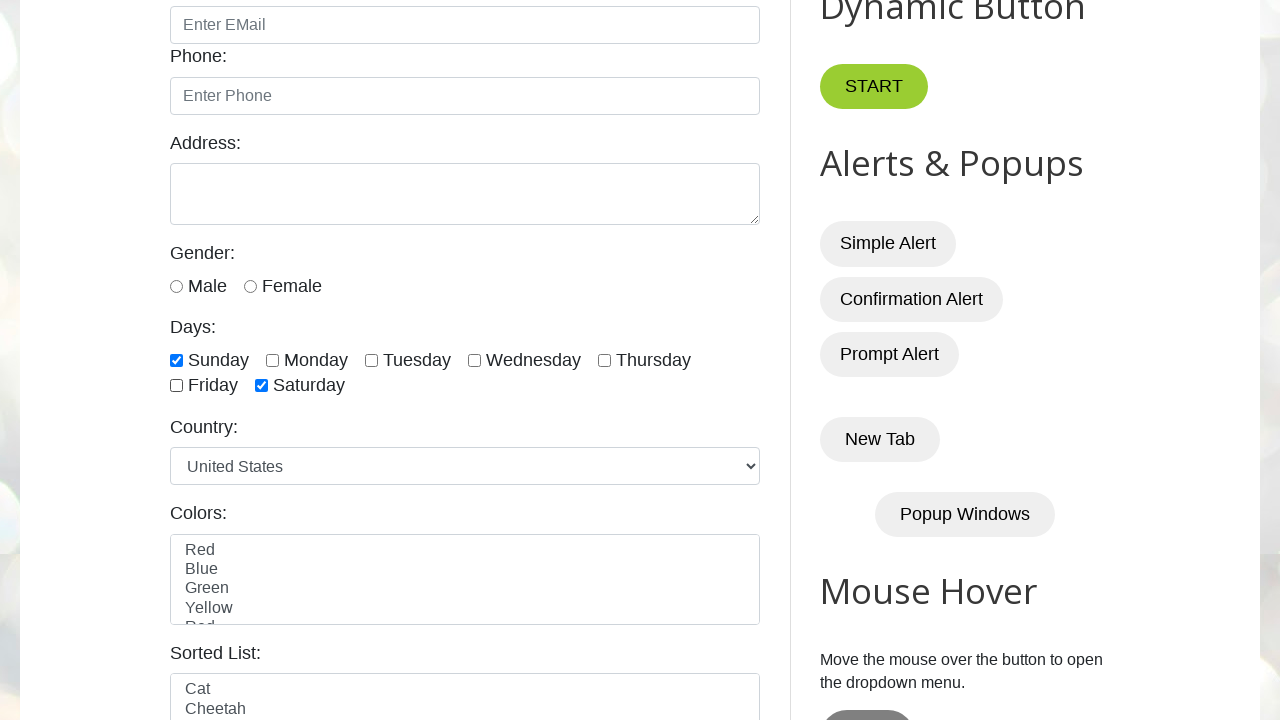

Unchecked the saturday checkbox at (262, 386) on #saturday
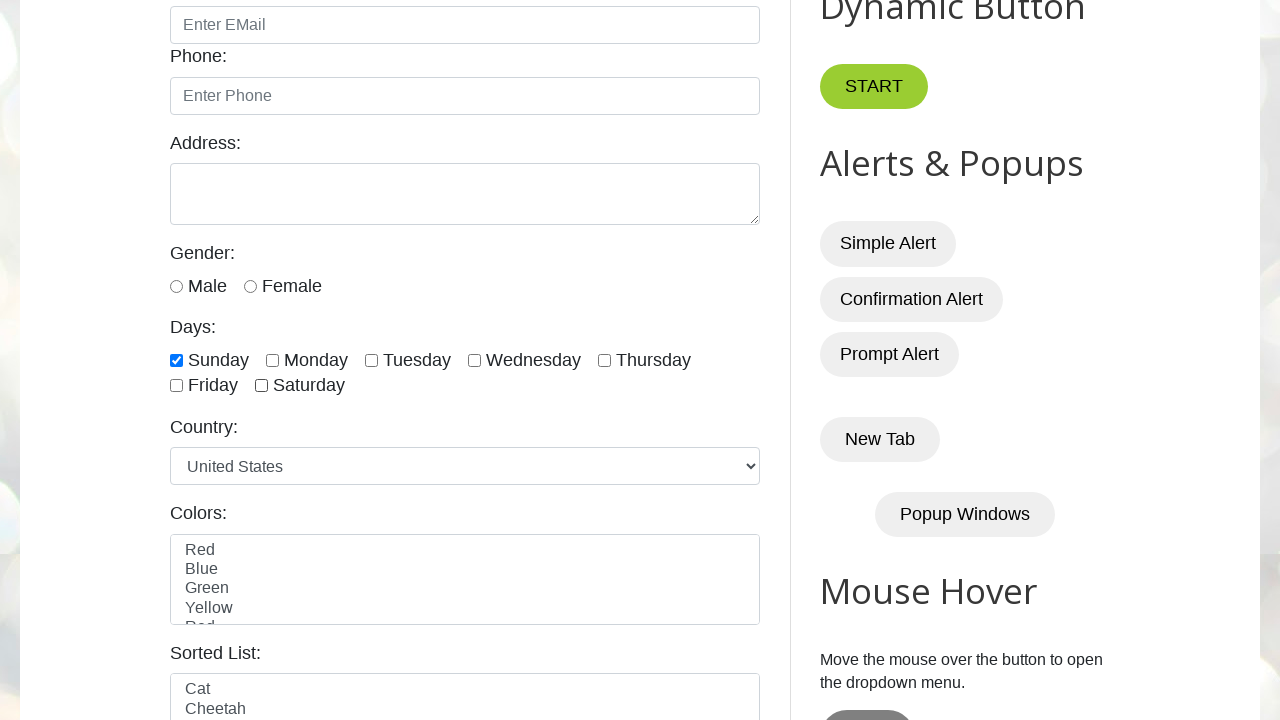

Unchecked the sunday checkbox at (176, 360) on #sunday
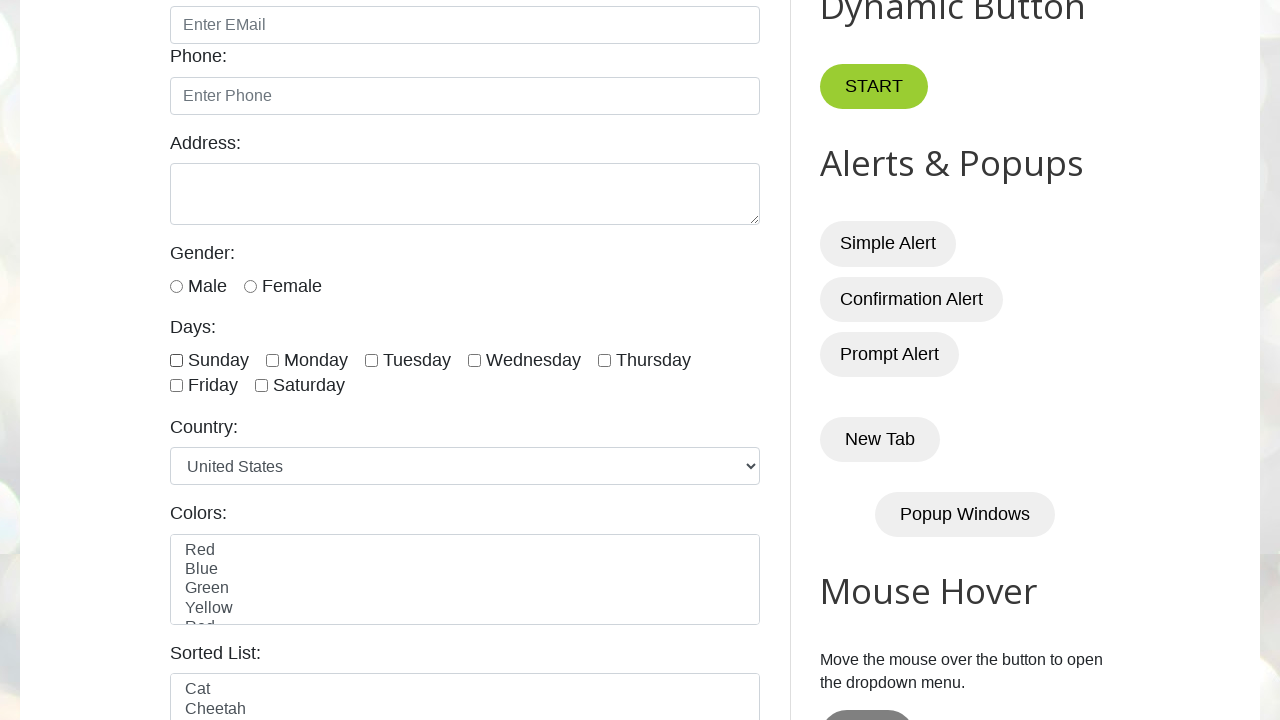

Selected male radio button at (176, 286) on input[id="male"]
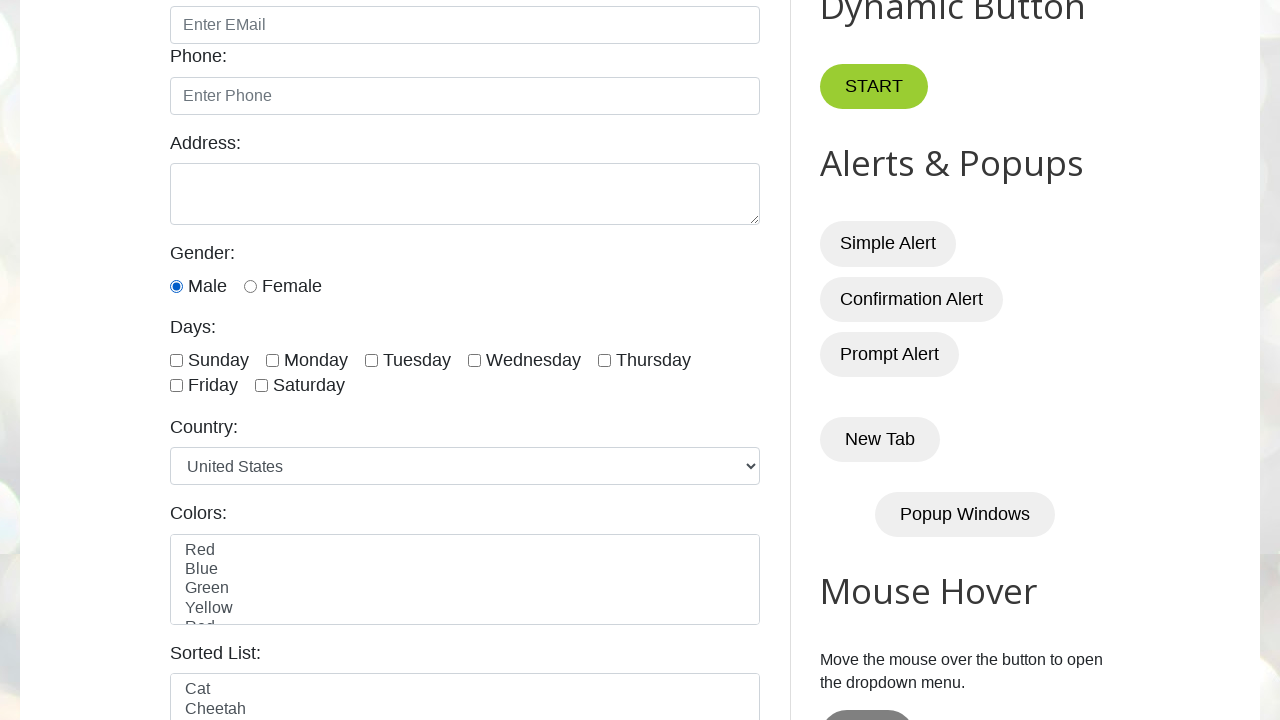

Selected female radio button at (250, 286) on input[id="female"]
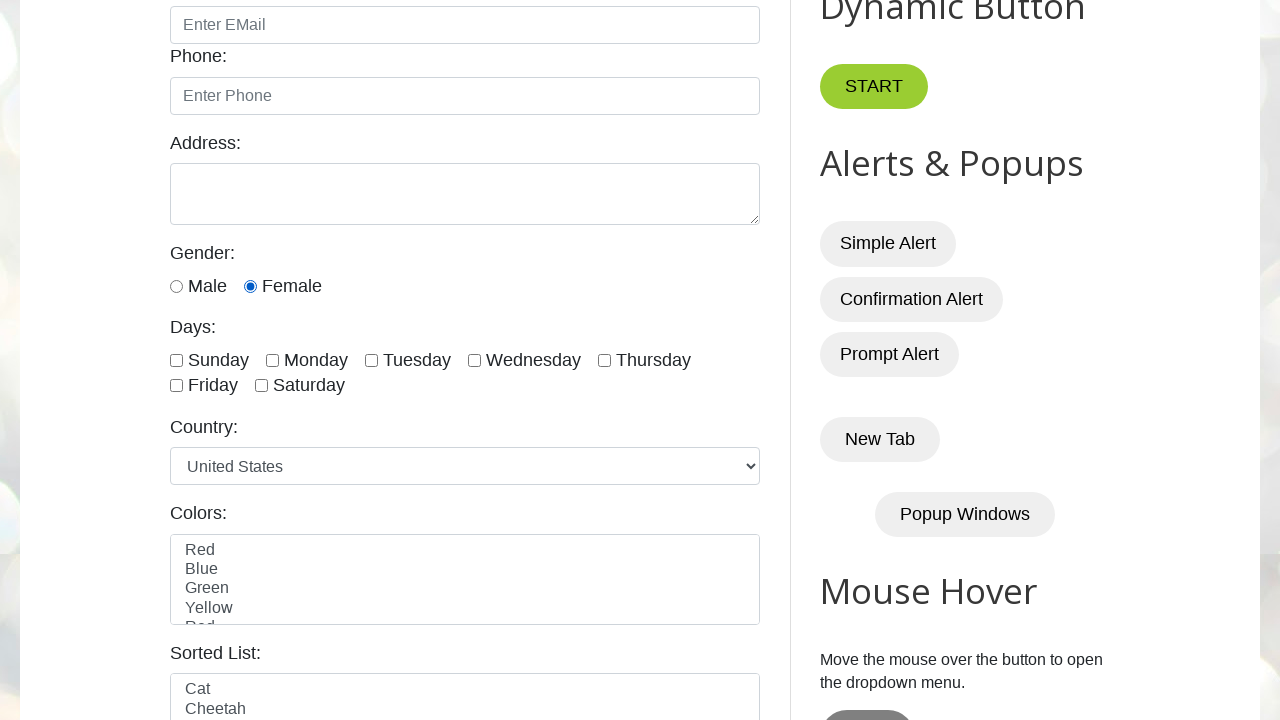

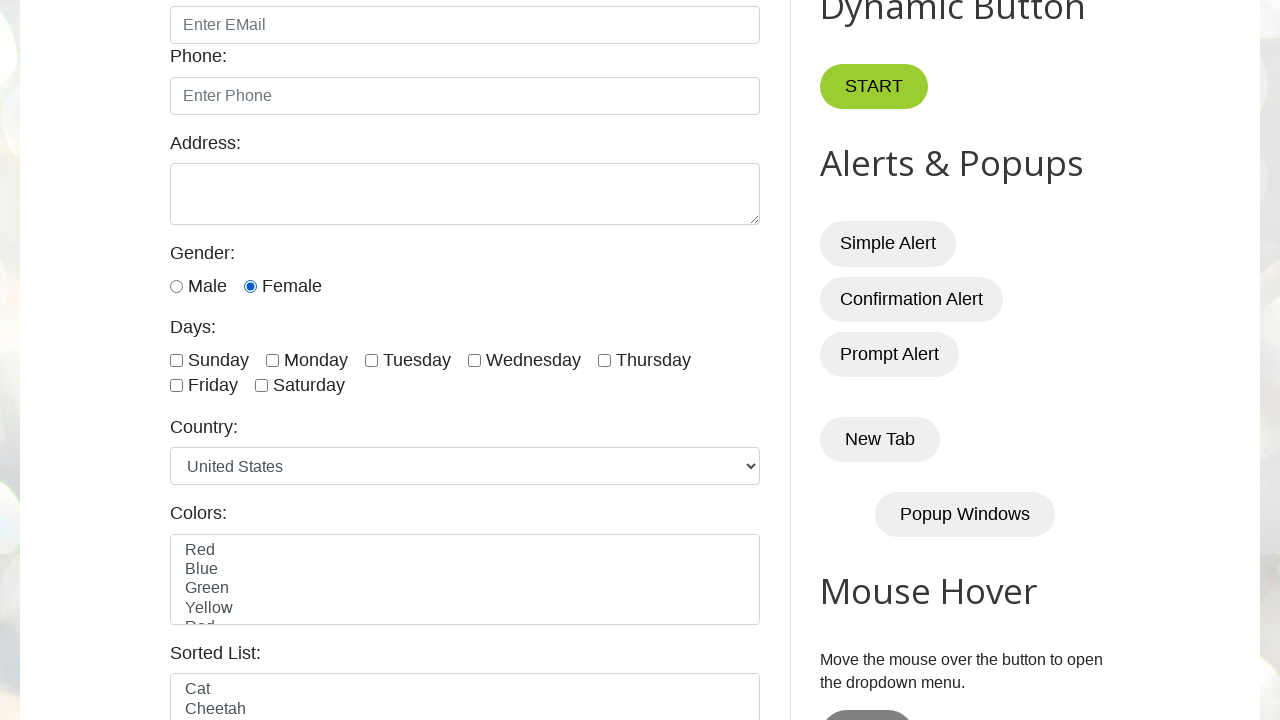